Tests the forgot password form by entering an email address and submitting the form to request password reset instructions.

Starting URL: https://practice.expandtesting.com/forgot-password

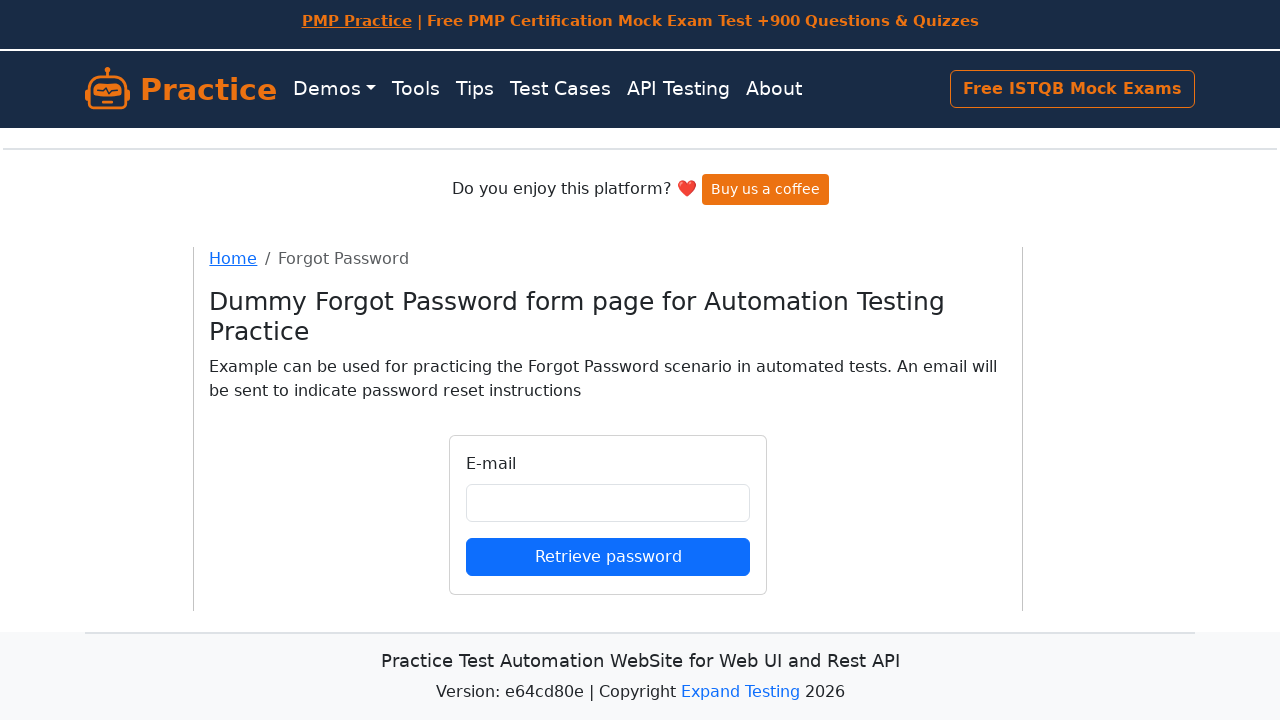

Filled email field with 'johndoe2024@example.com' on input#email
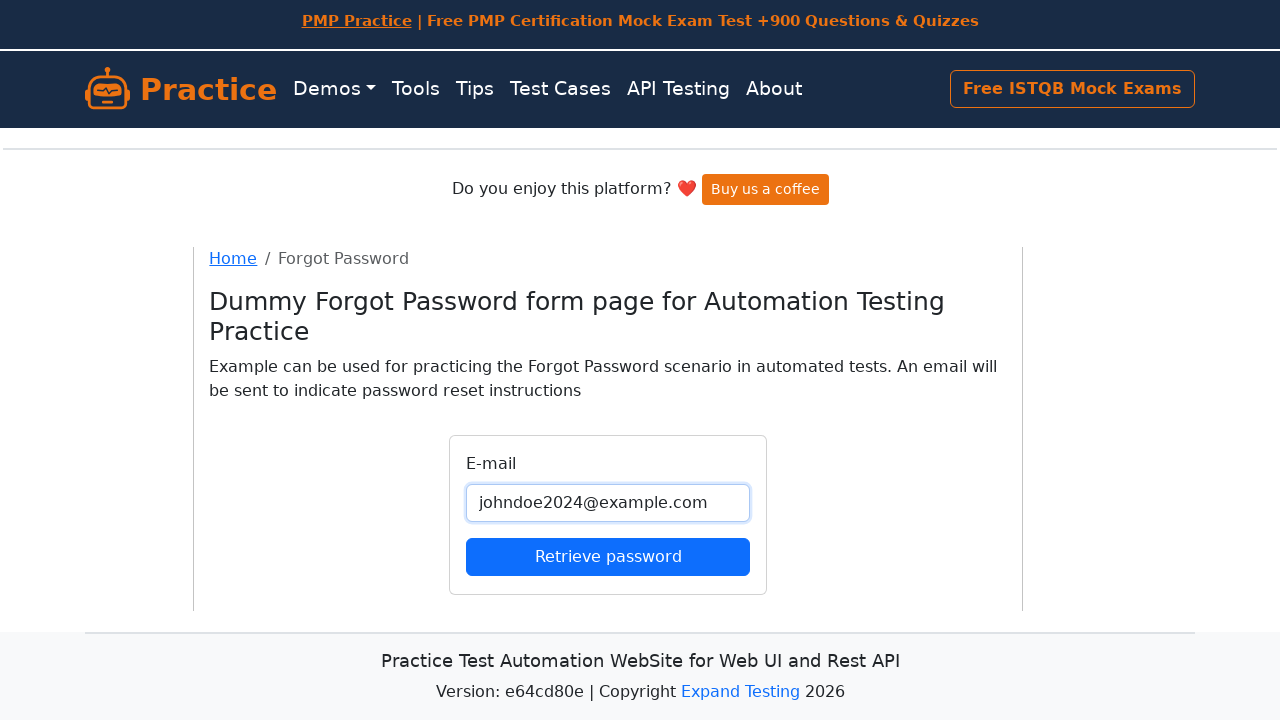

Clicked submit button to request password reset at (608, 556) on button[type='submit']
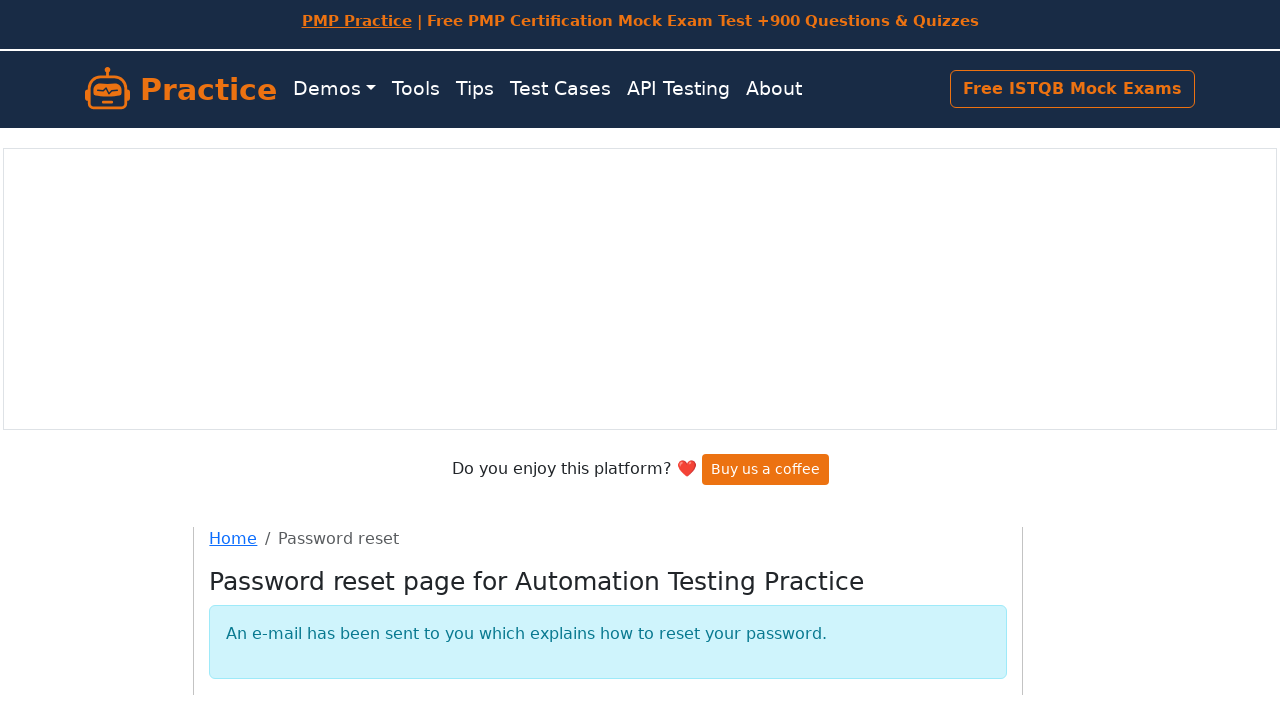

Form submission completed and page loaded
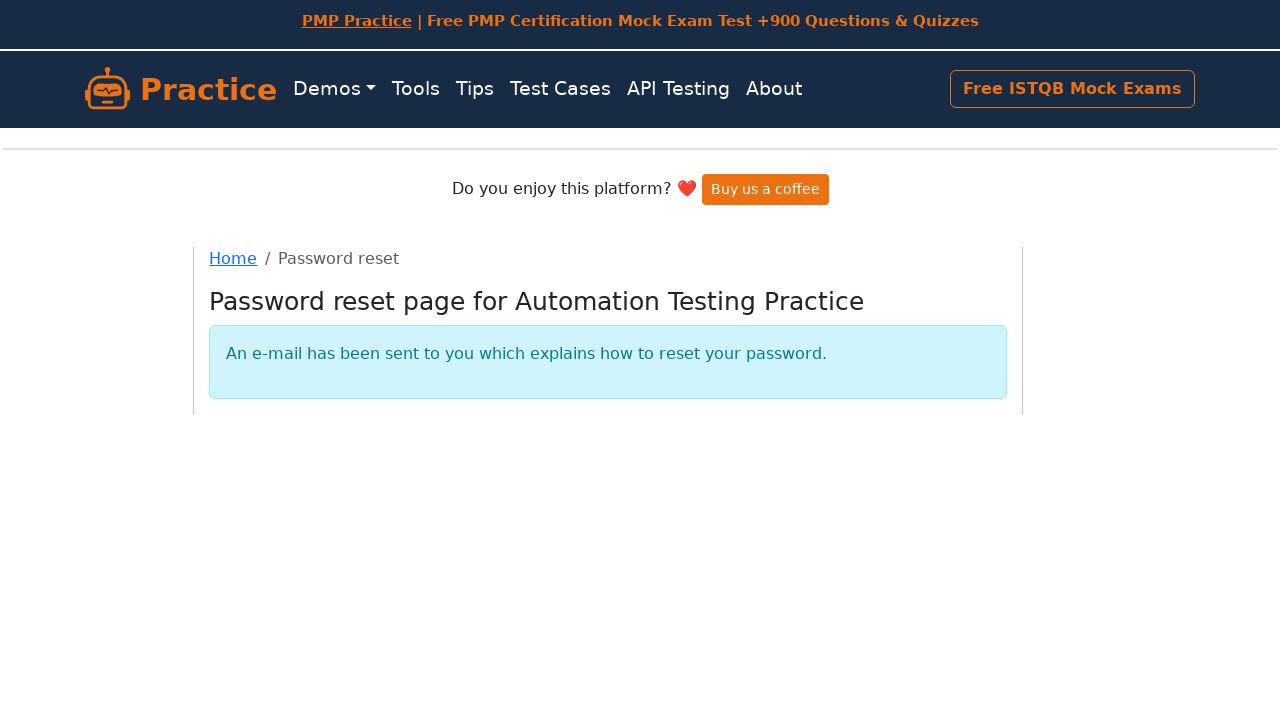

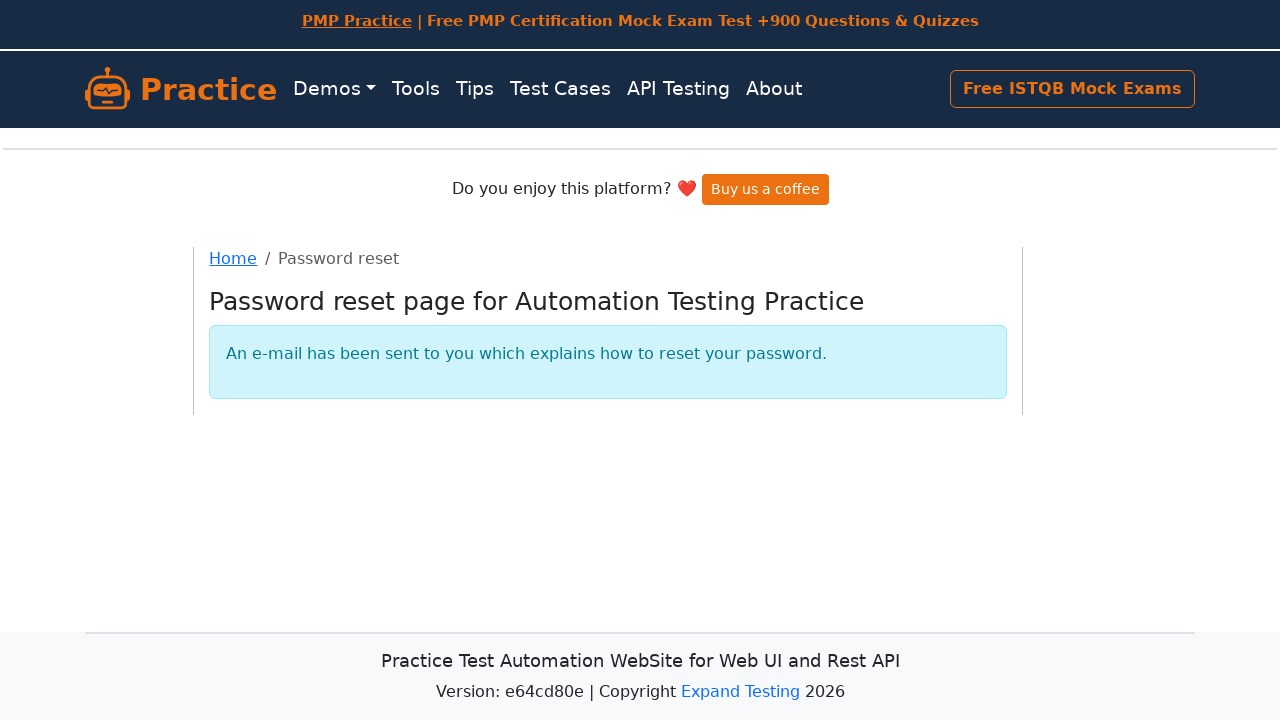